Tests that clicking Clear completed removes completed items from the list

Starting URL: https://demo.playwright.dev/todomvc

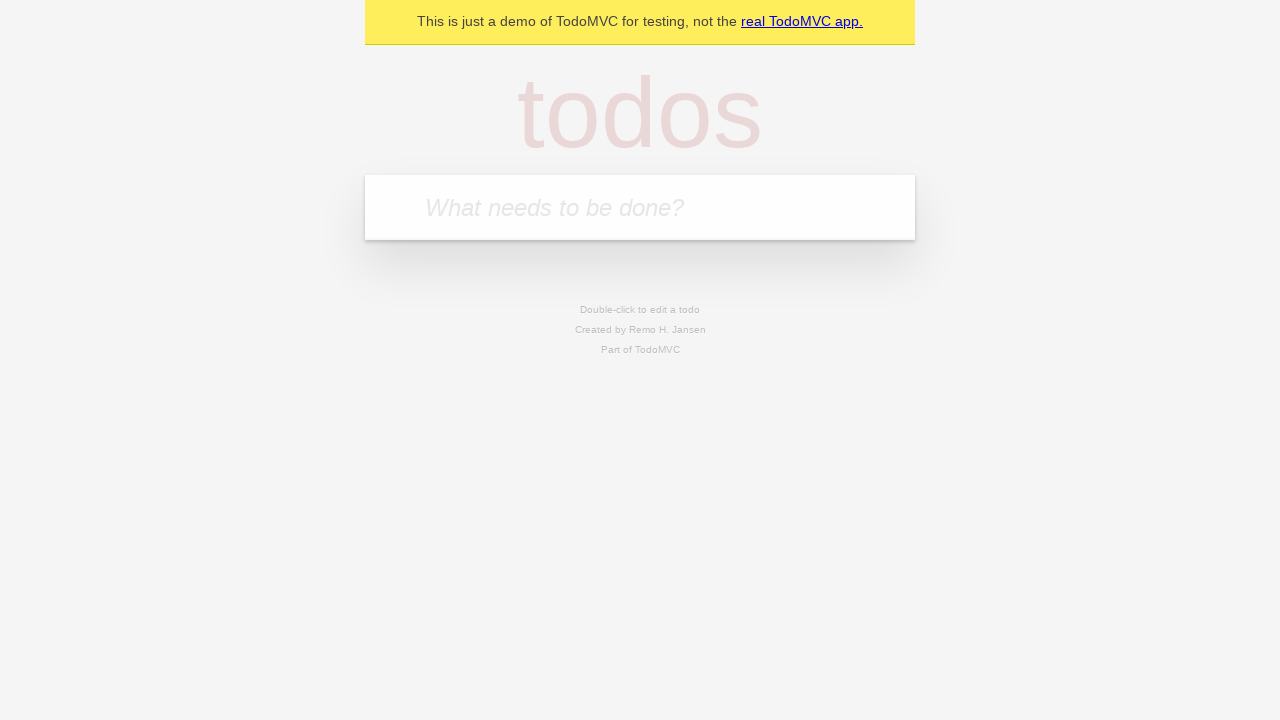

Filled todo input with 'buy some cheese' on internal:attr=[placeholder="What needs to be done?"i]
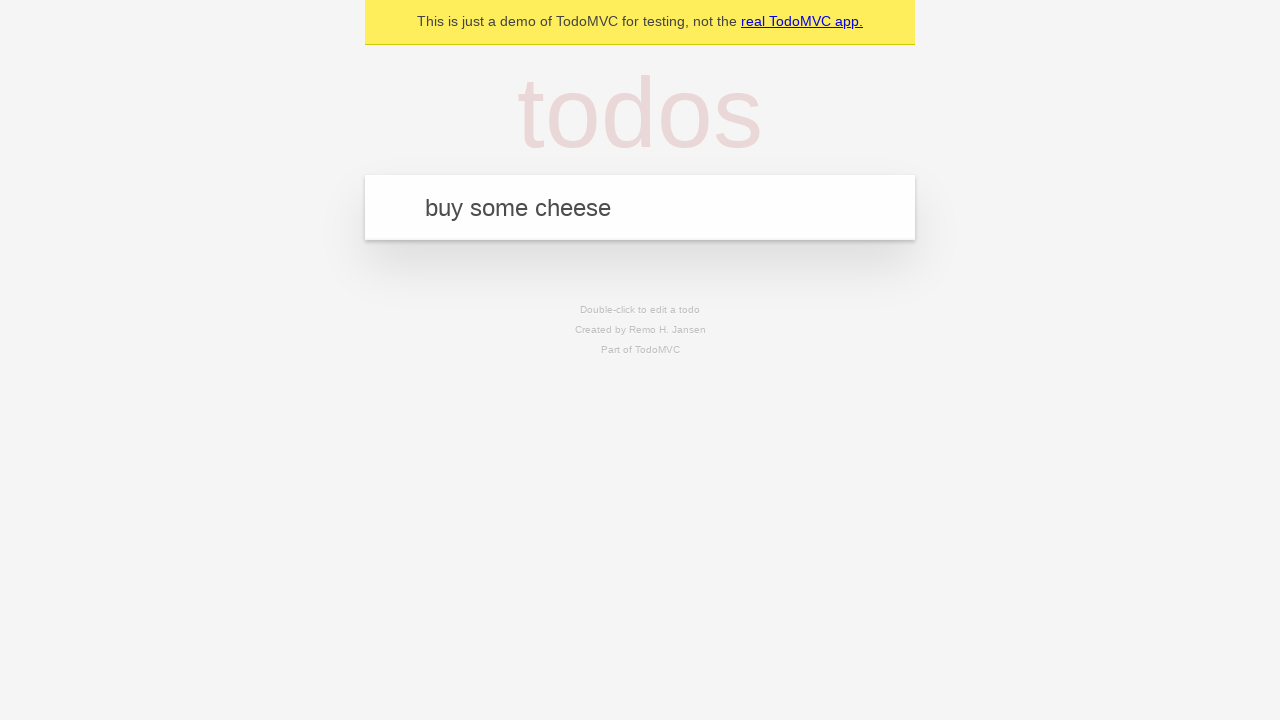

Pressed Enter to add first todo item on internal:attr=[placeholder="What needs to be done?"i]
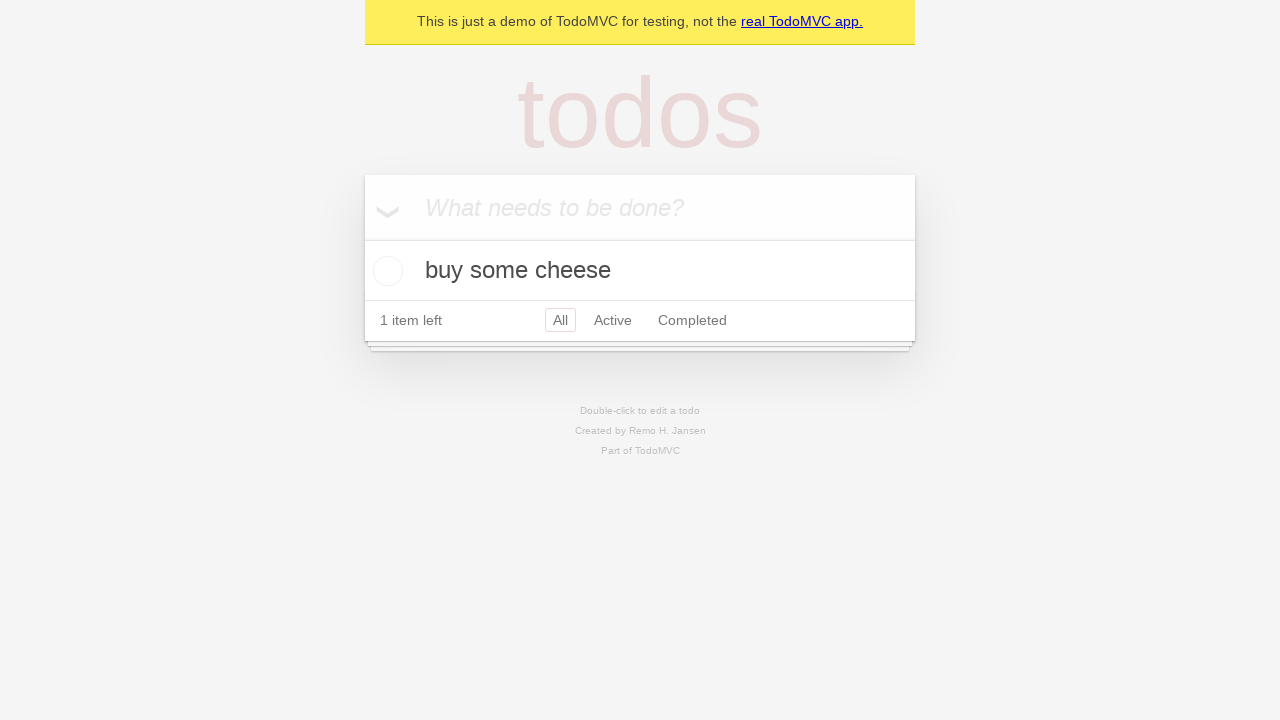

Filled todo input with 'feed the cat' on internal:attr=[placeholder="What needs to be done?"i]
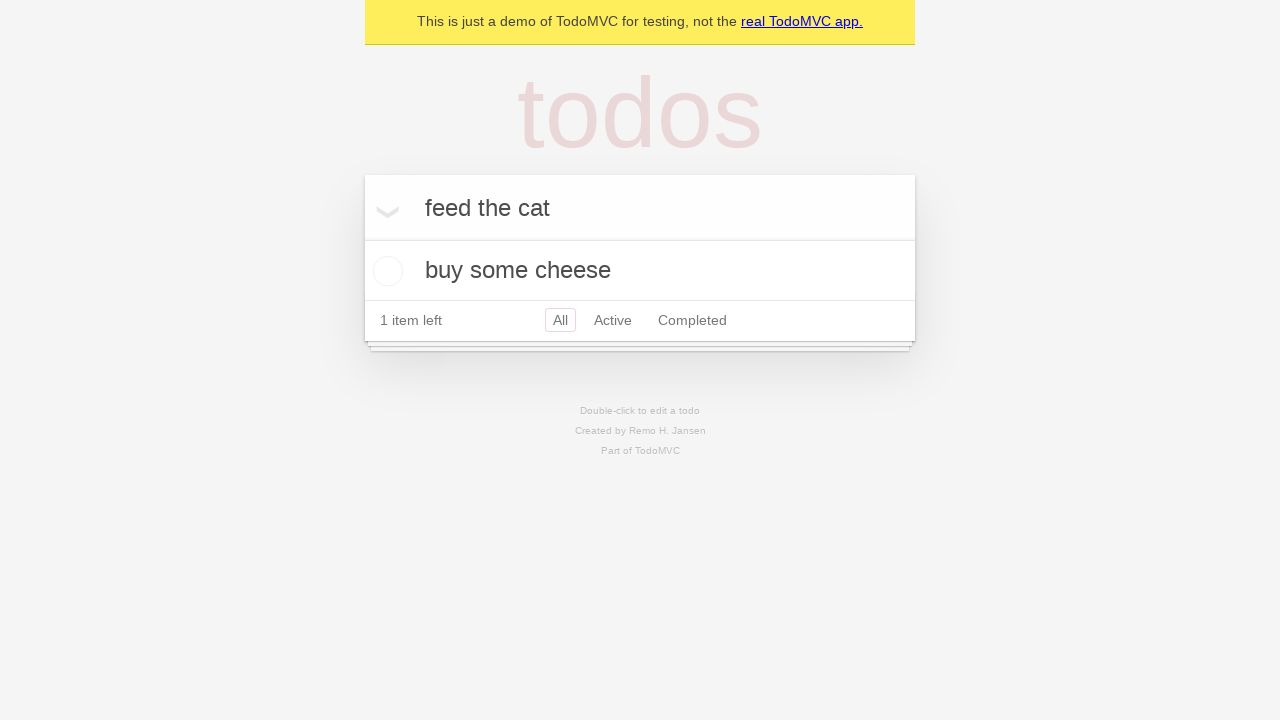

Pressed Enter to add second todo item on internal:attr=[placeholder="What needs to be done?"i]
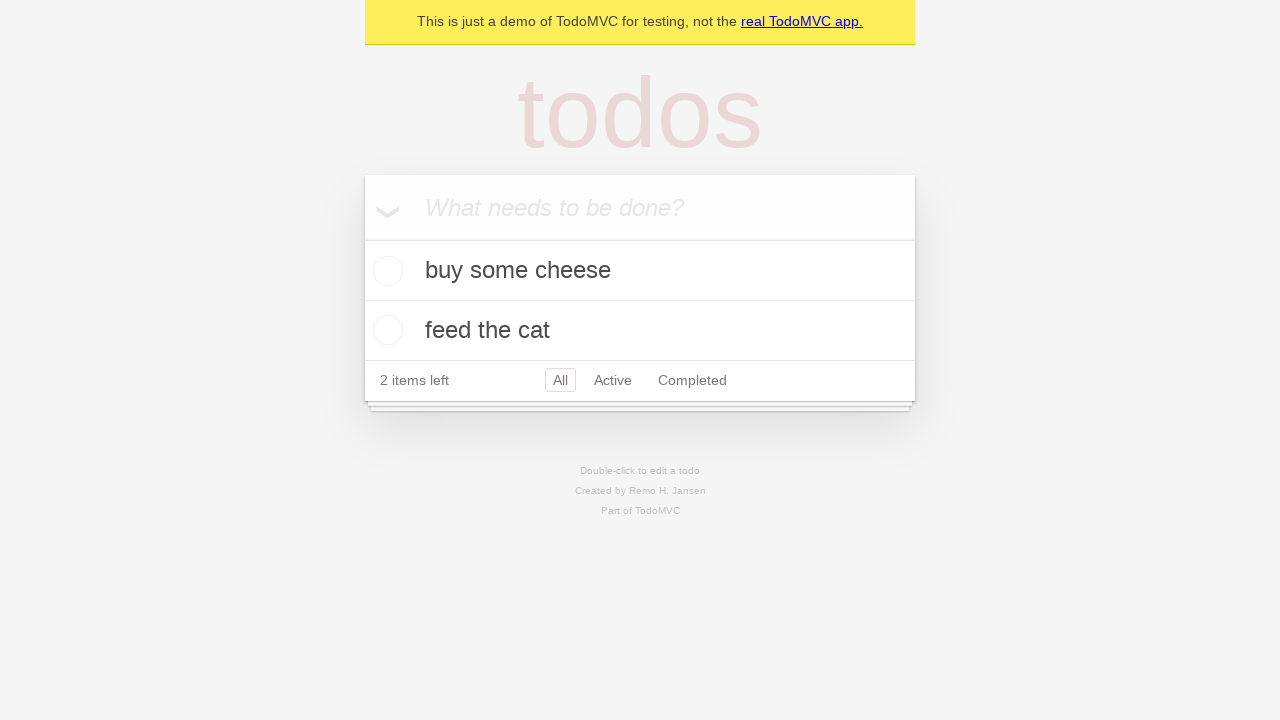

Filled todo input with 'book a doctors appointment' on internal:attr=[placeholder="What needs to be done?"i]
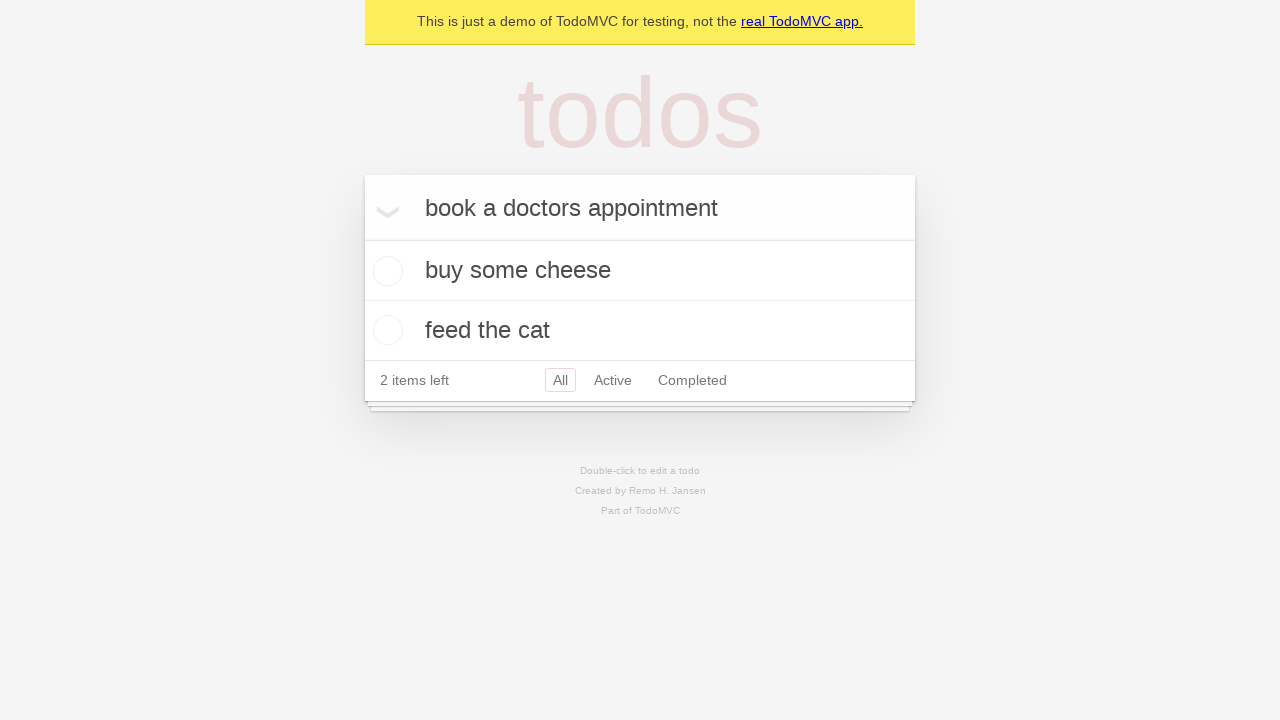

Pressed Enter to add third todo item on internal:attr=[placeholder="What needs to be done?"i]
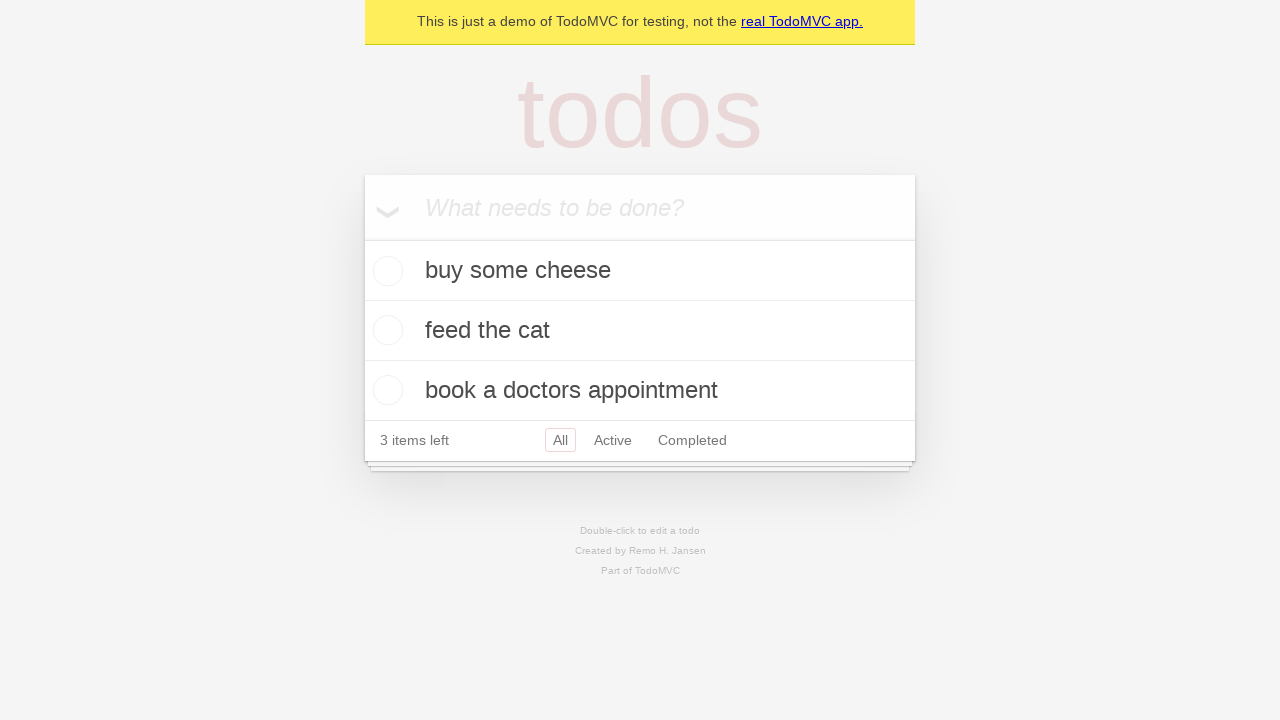

Checked the second todo item (feed the cat) at (385, 330) on internal:testid=[data-testid="todo-item"s] >> nth=1 >> internal:role=checkbox
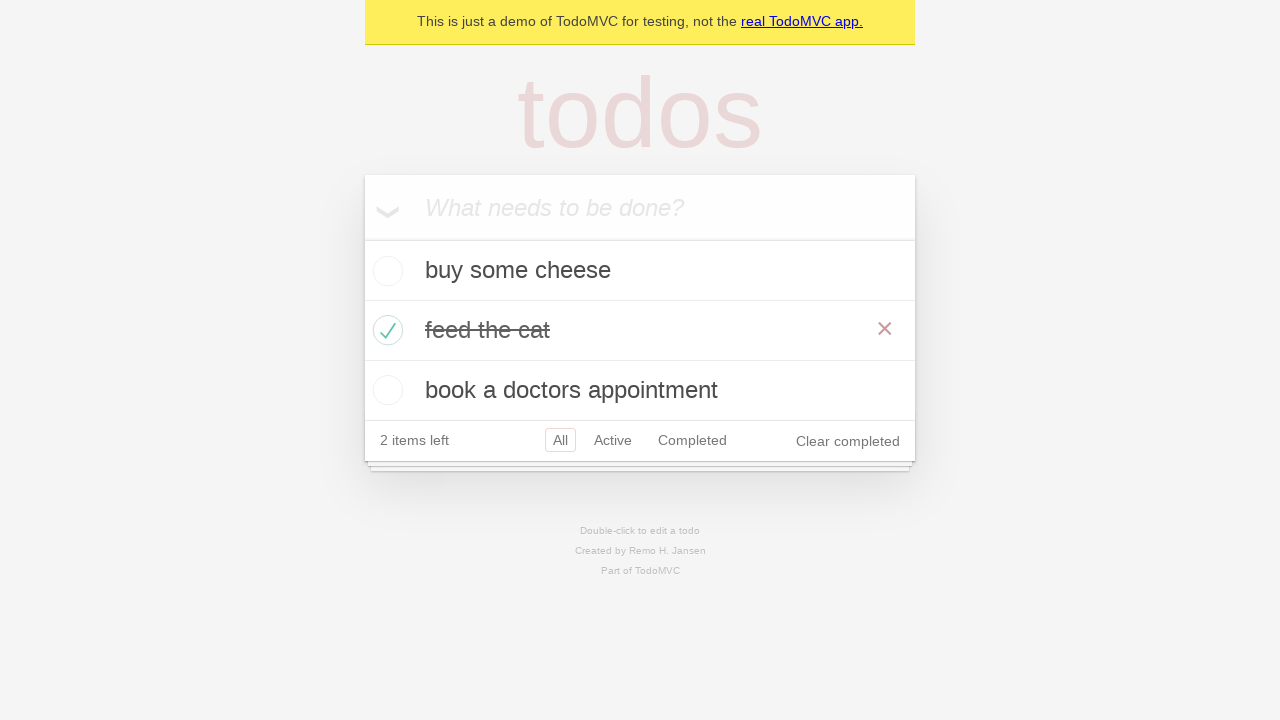

Clicked 'Clear completed' button at (848, 441) on internal:role=button[name="Clear completed"i]
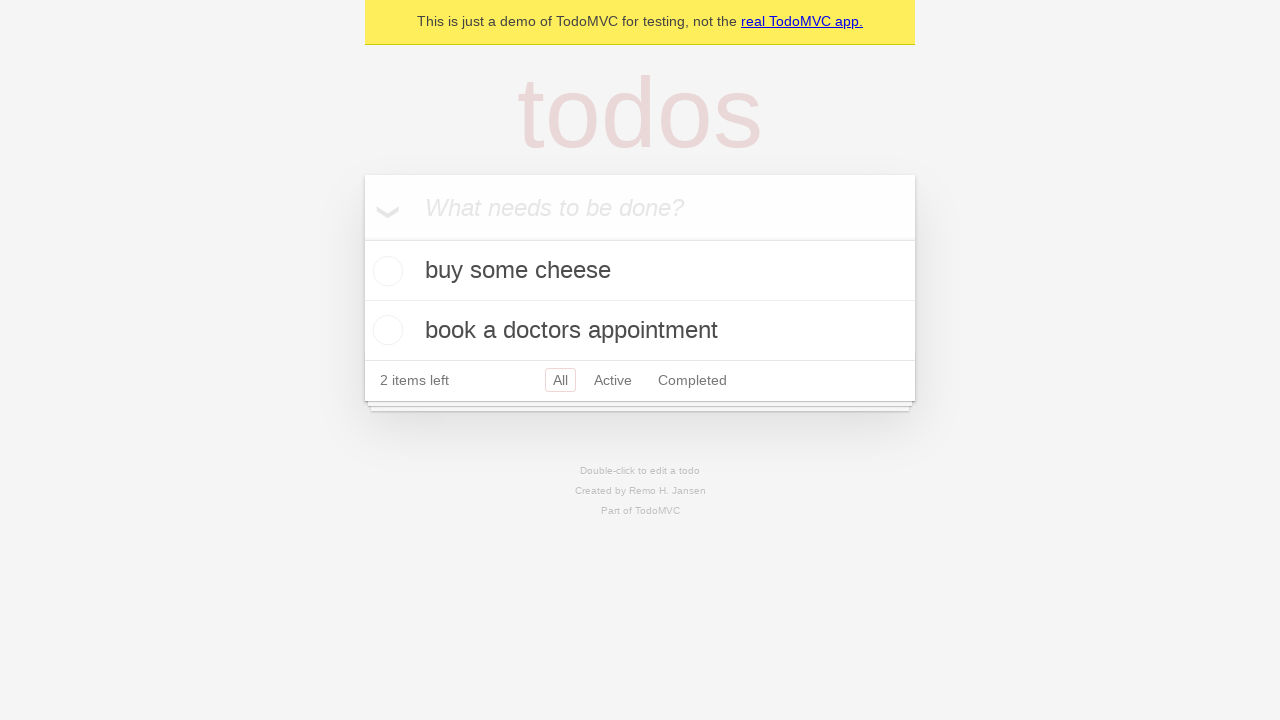

Verified that exactly 2 todo items remain after clearing completed items
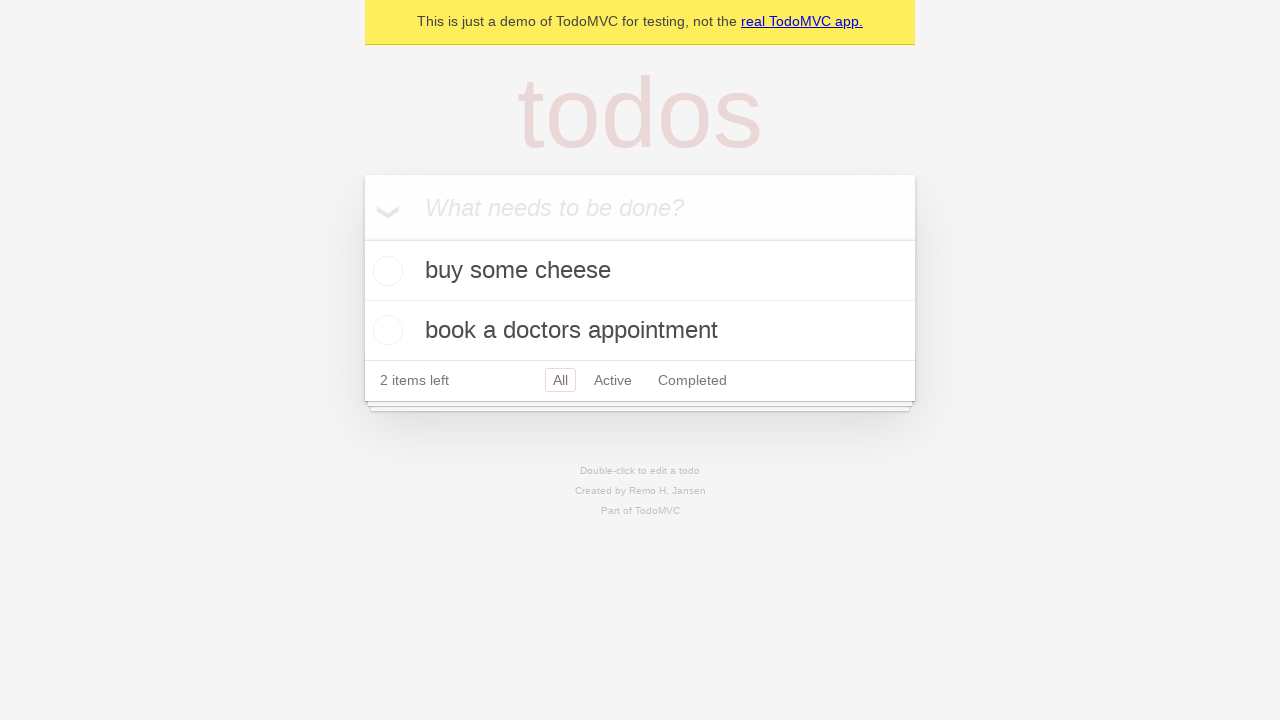

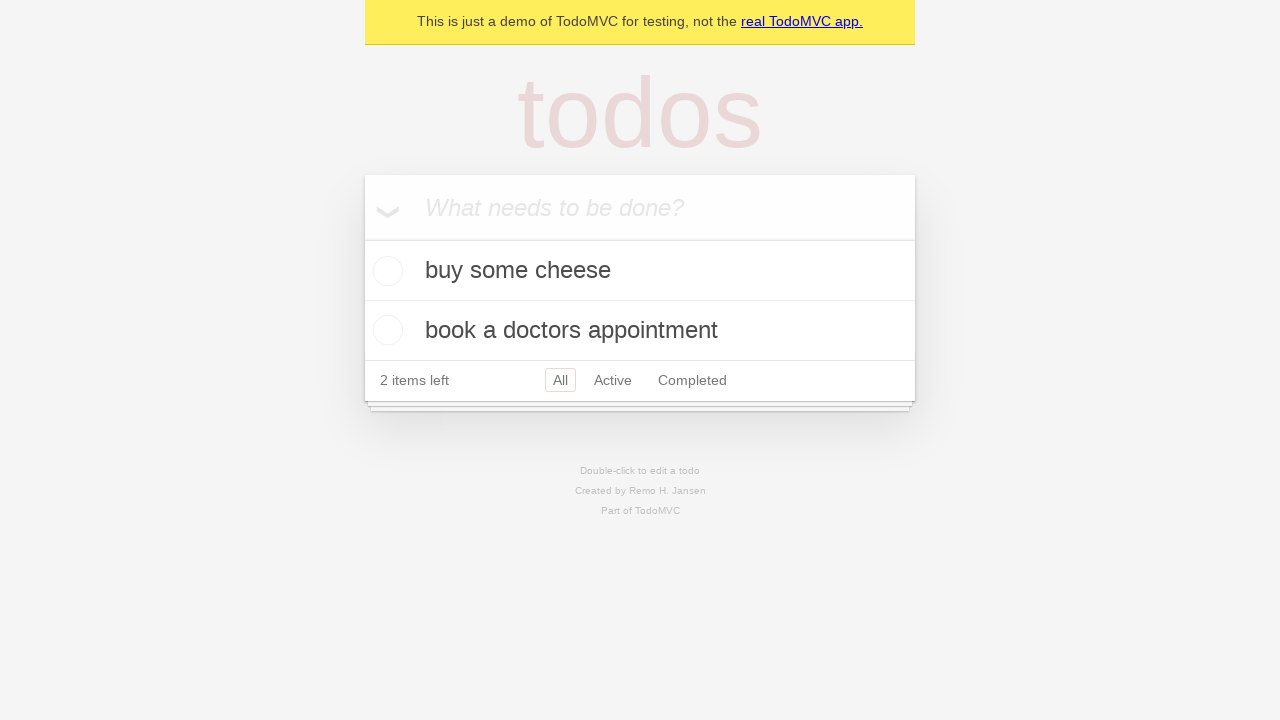